Opens a new window by clicking button and switches to it to verify content

Starting URL: https://demoqa.com/browser-windows

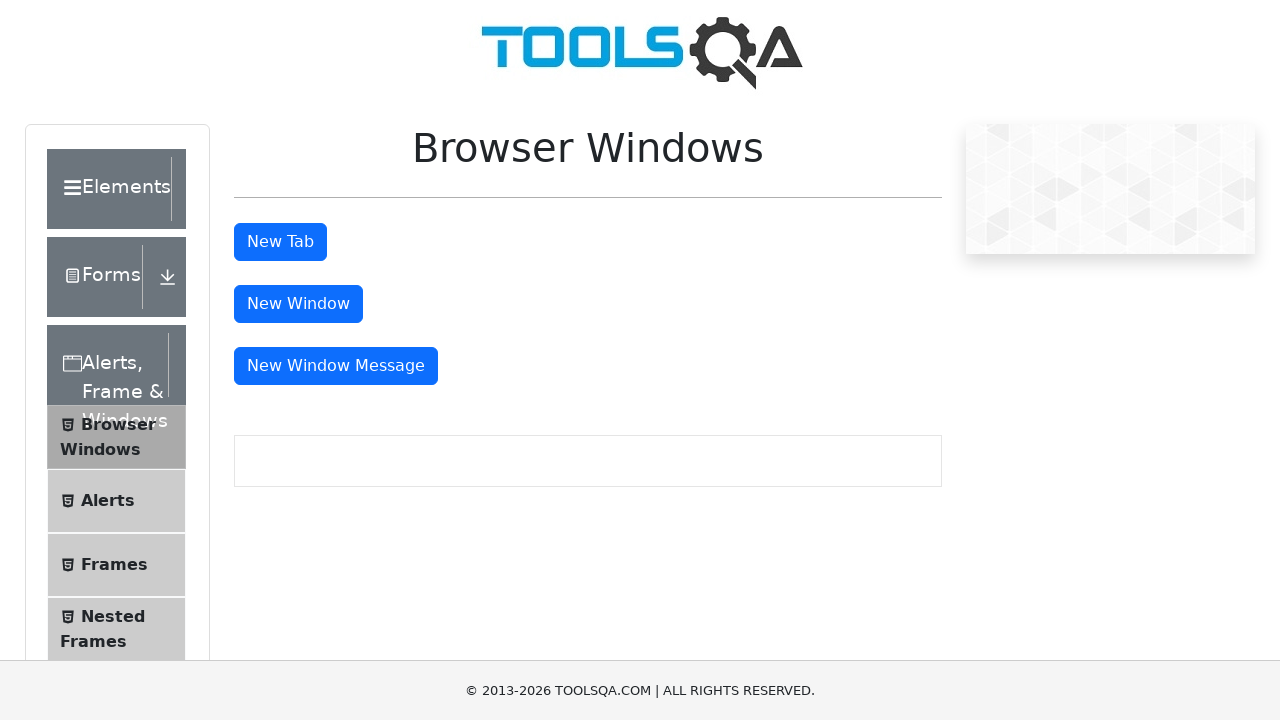

Clicked 'New Window' button to open new window at (298, 304) on xpath=//button[text()='New Window']
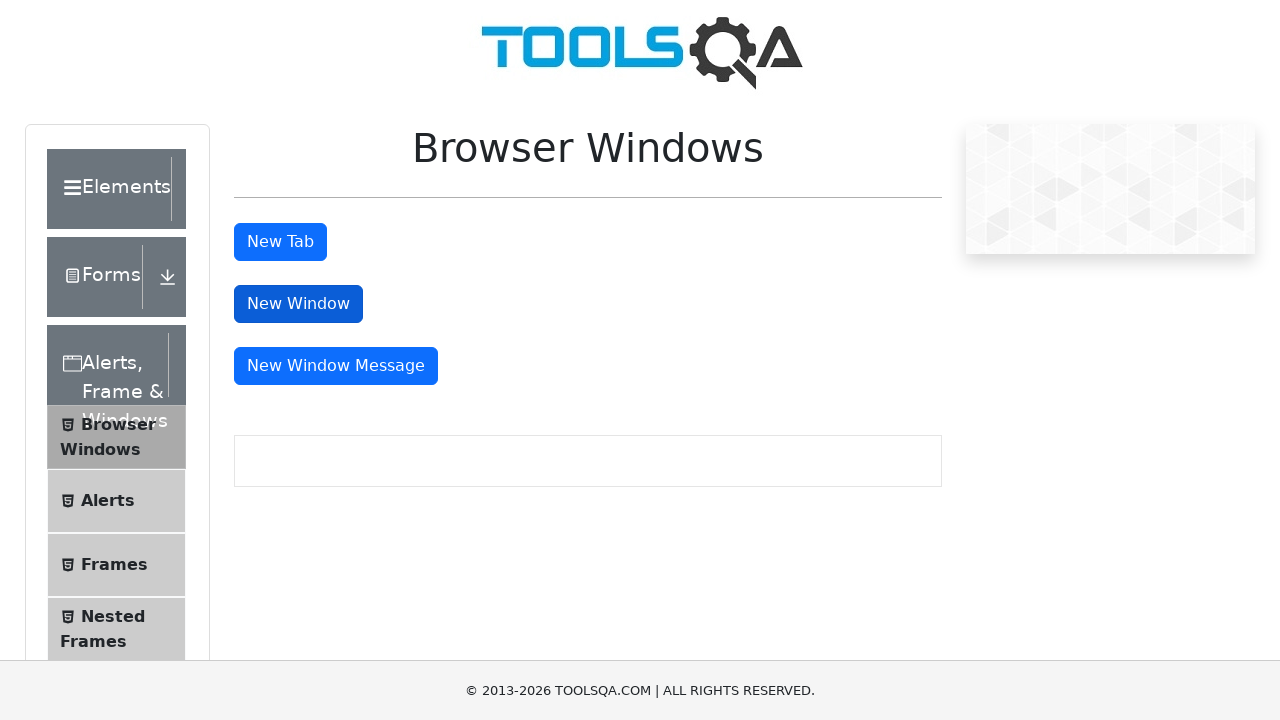

New window opened and captured
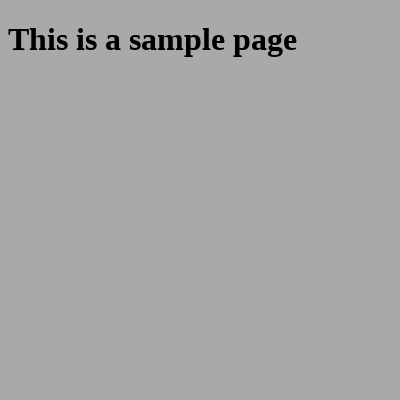

Retrieved heading text from new window: 'This is a sample page'
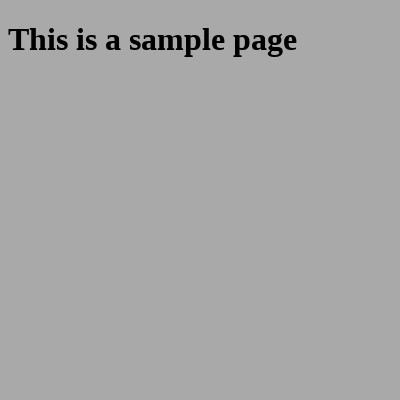

Printed heading text: This is a sample page
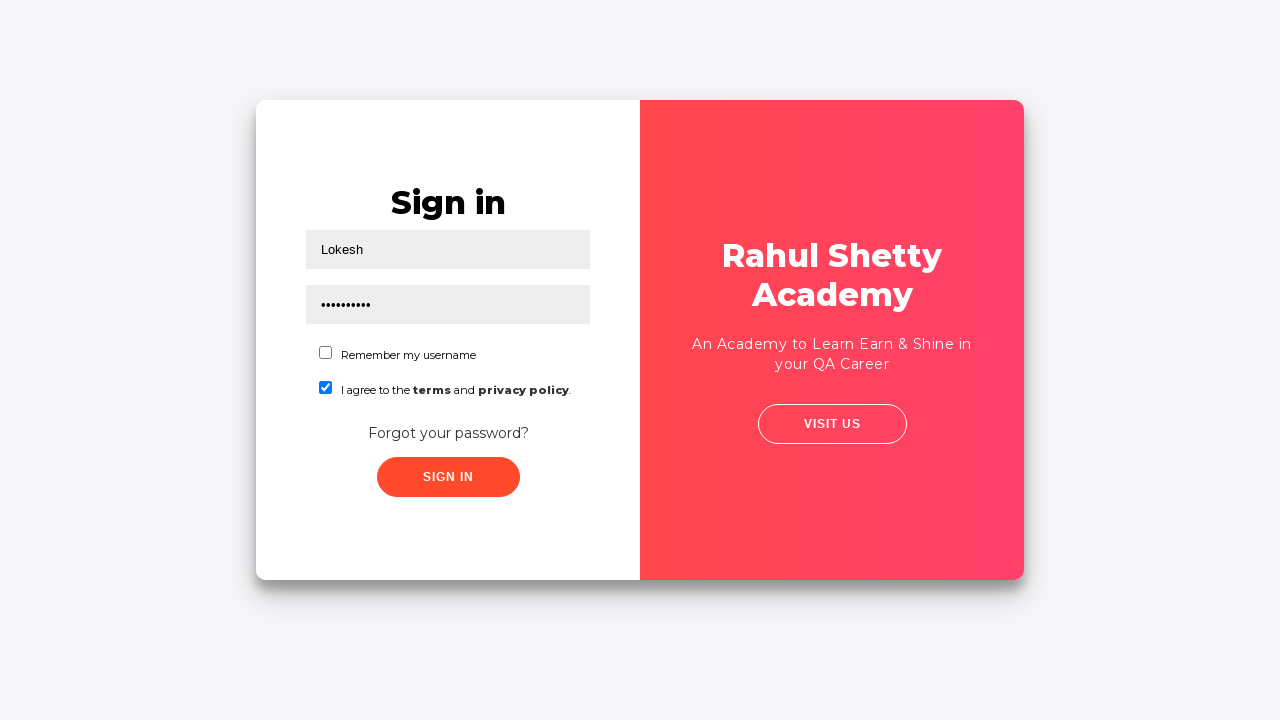

Closed the new window
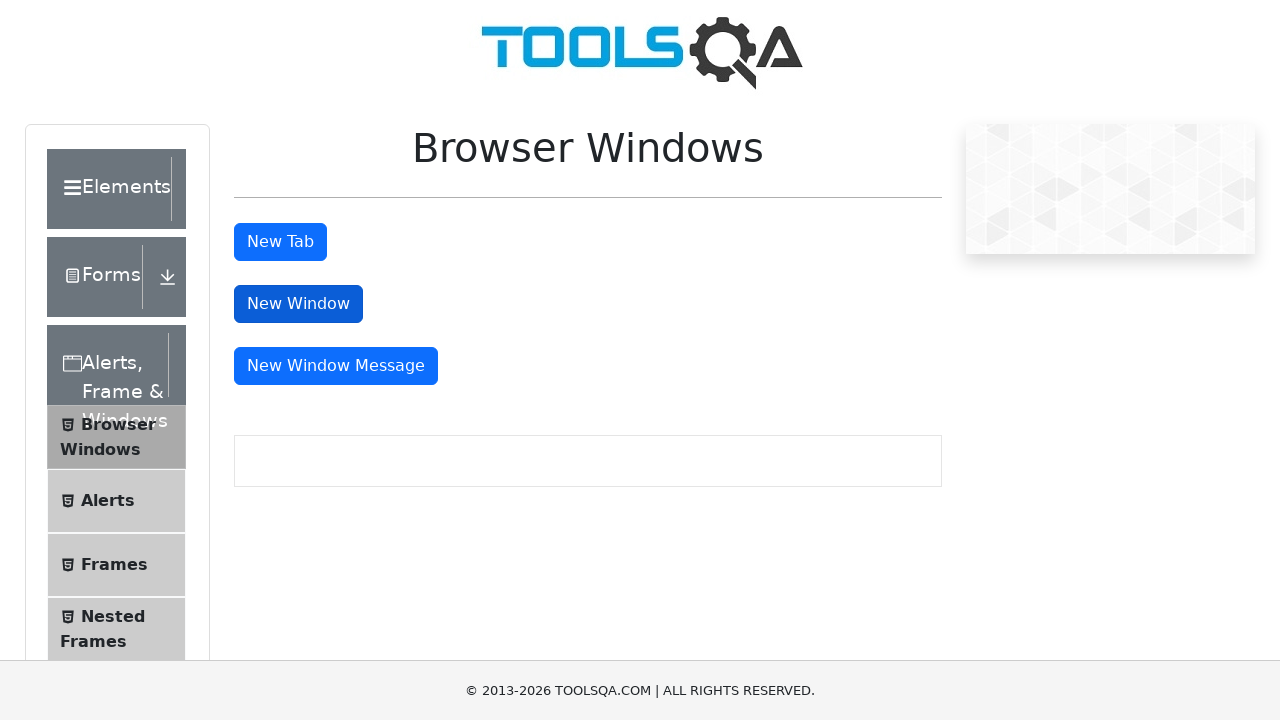

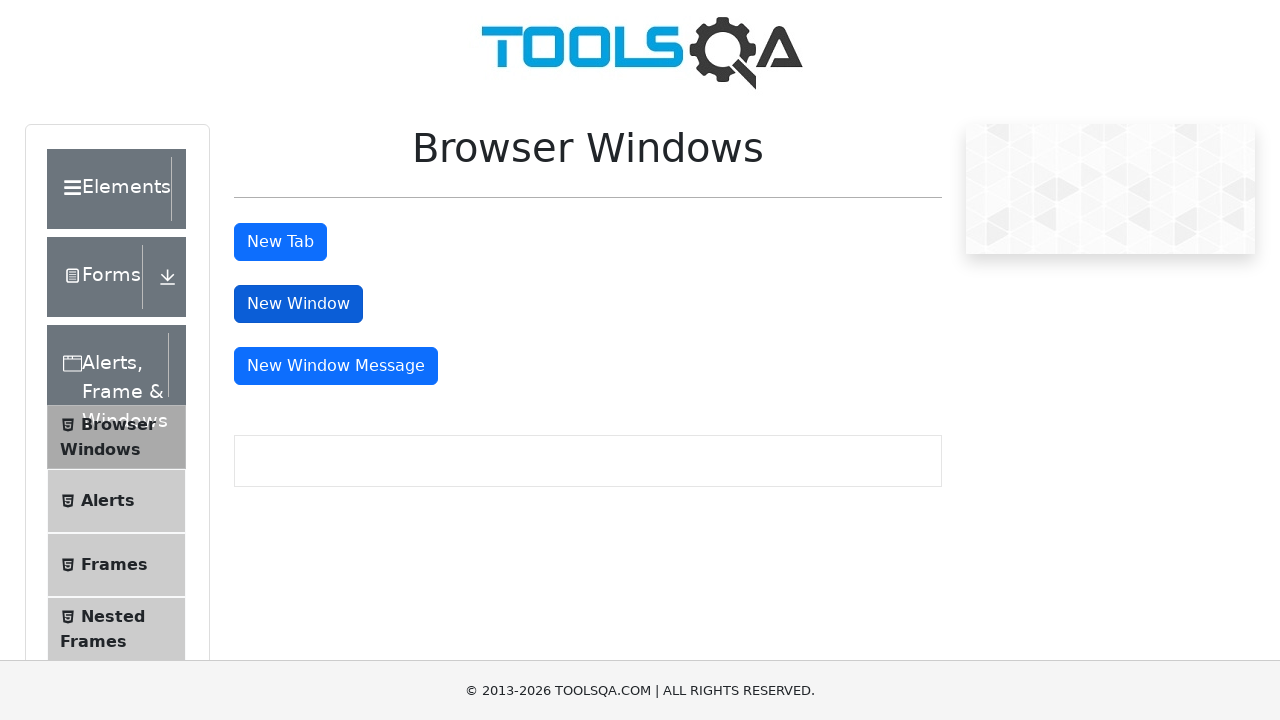